Tests partial link text locator functionality by navigating to a test blog site and clicking a link that contains "Open" in its text.

Starting URL: http://omayo.blogspot.com/

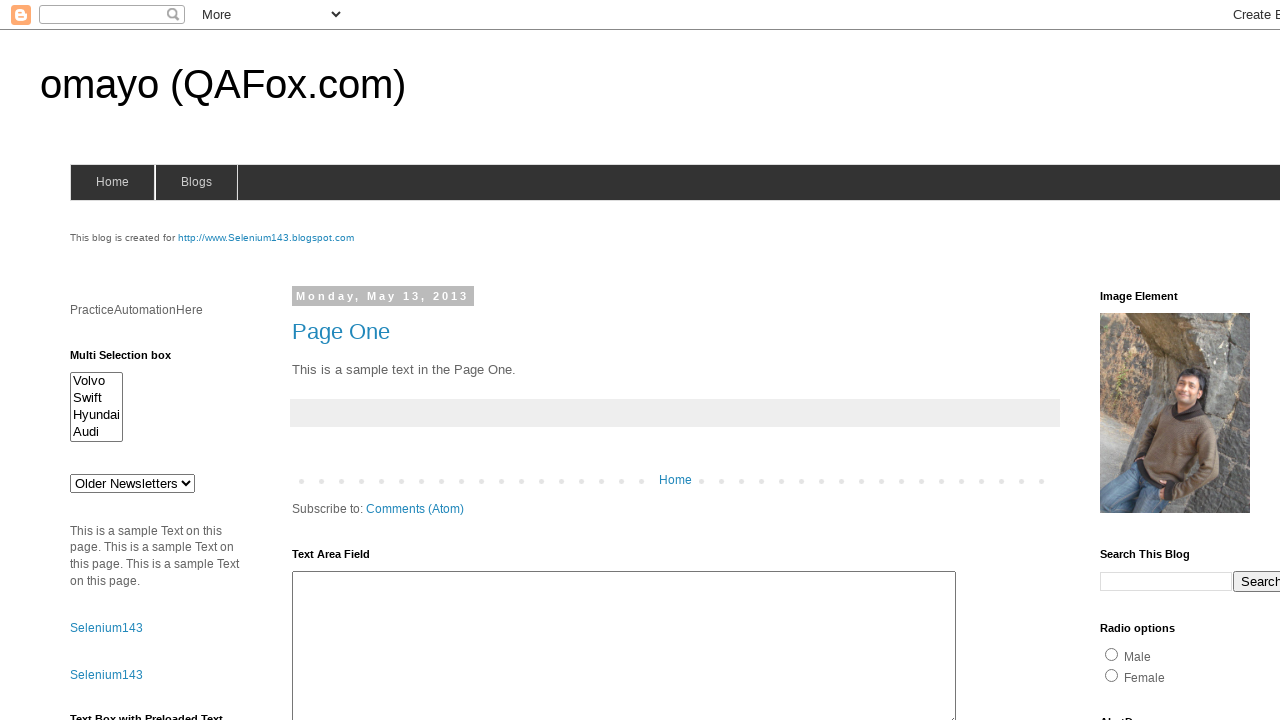

Page loaded and DOM content is ready
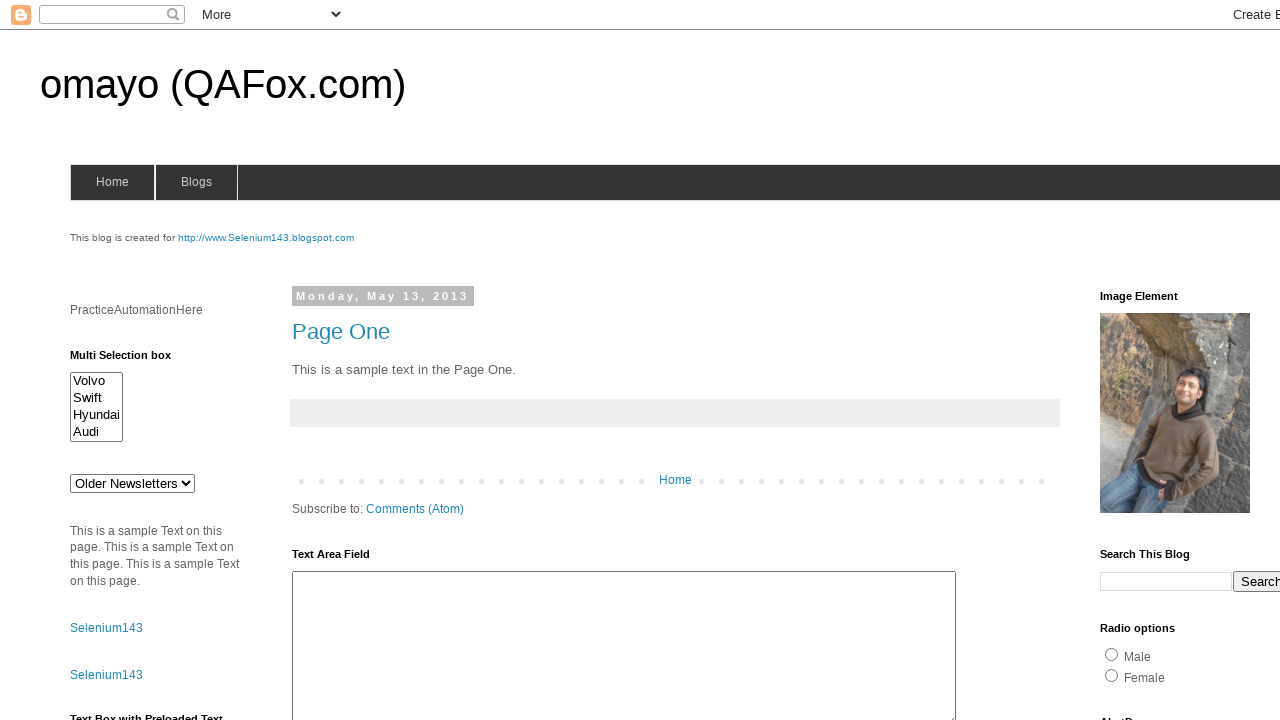

Clicked link containing 'Open' in its text at (132, 360) on a:text('Open')
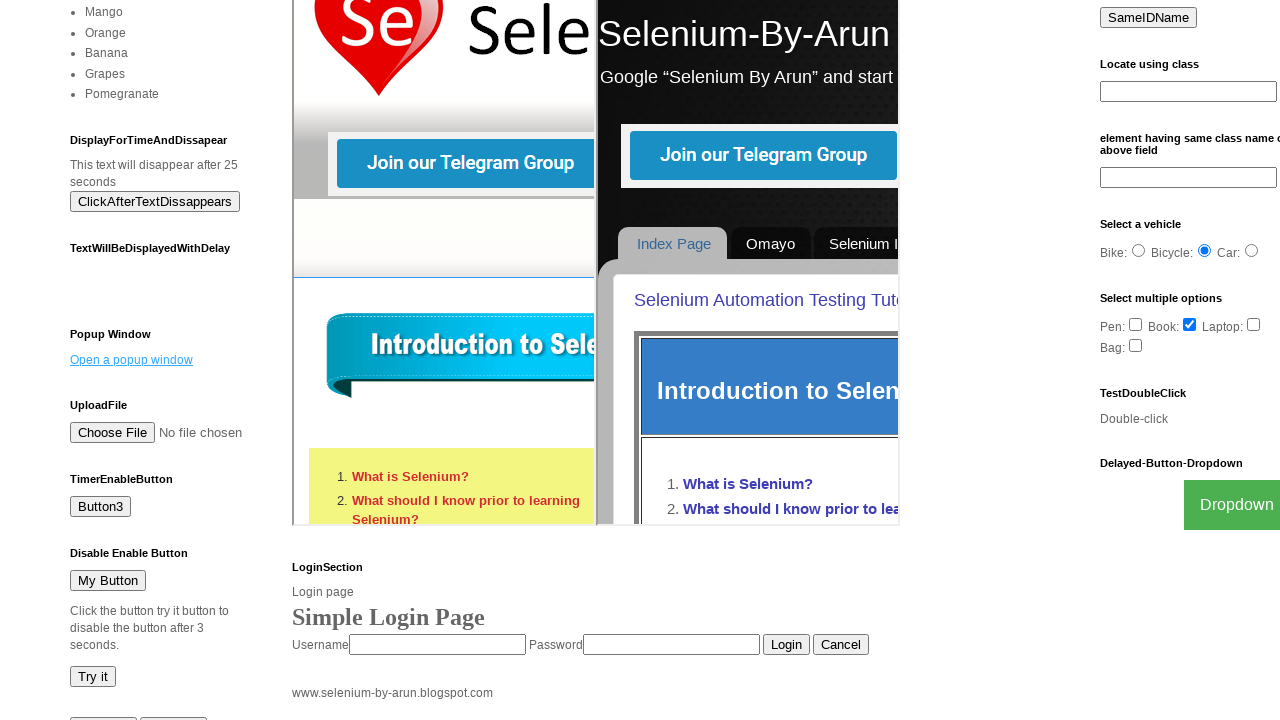

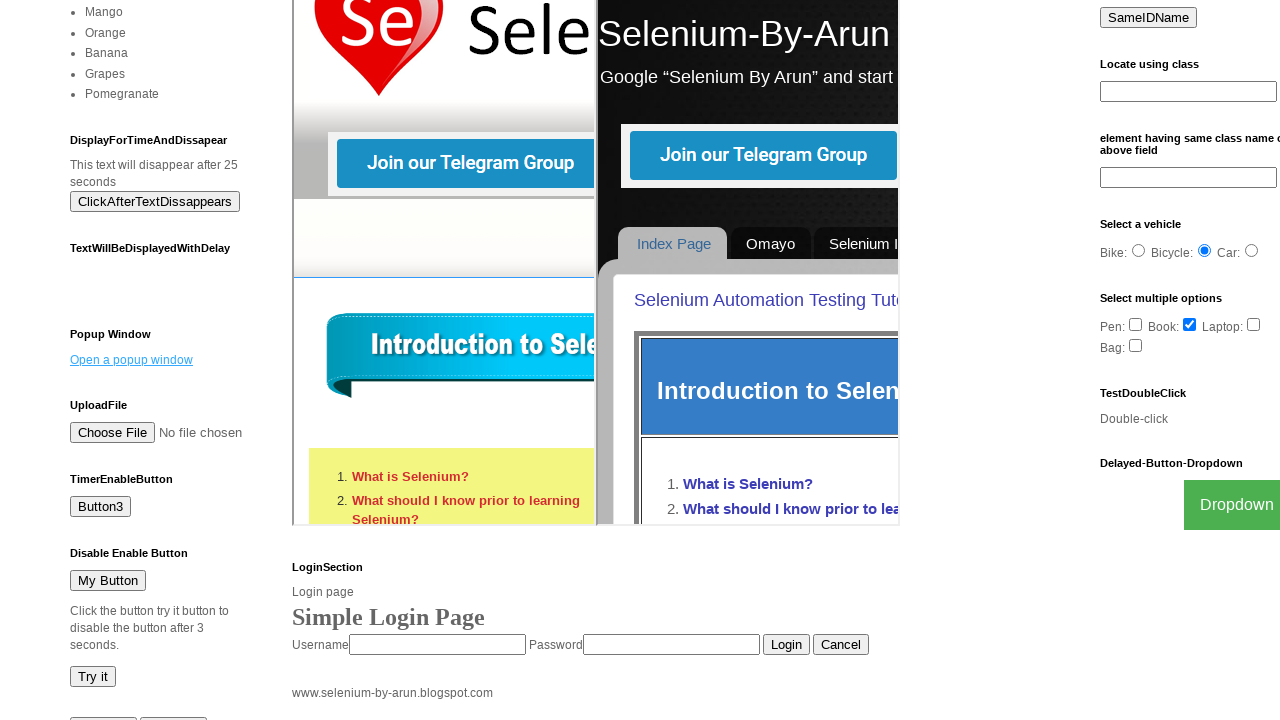